Tests simple alert handling by clicking an alert button and accepting the alert

Starting URL: https://demoqa.com/alerts

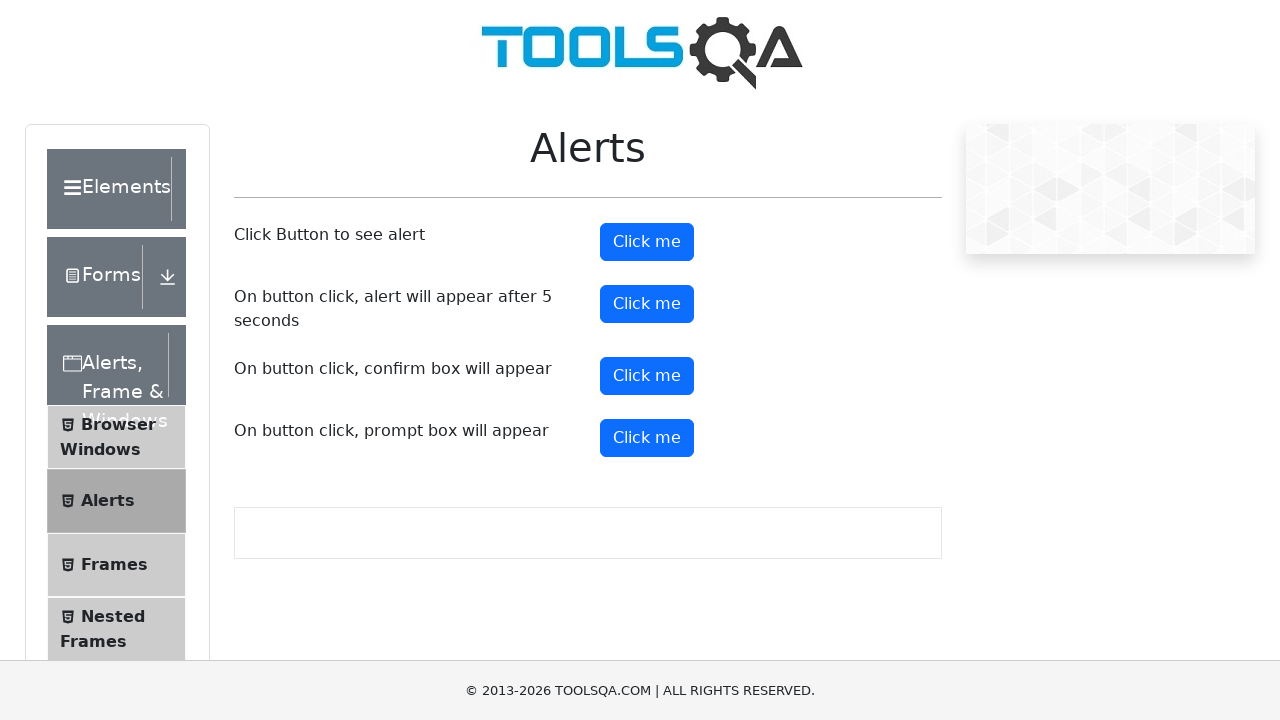

Clicked the alert button at (647, 242) on #alertButton
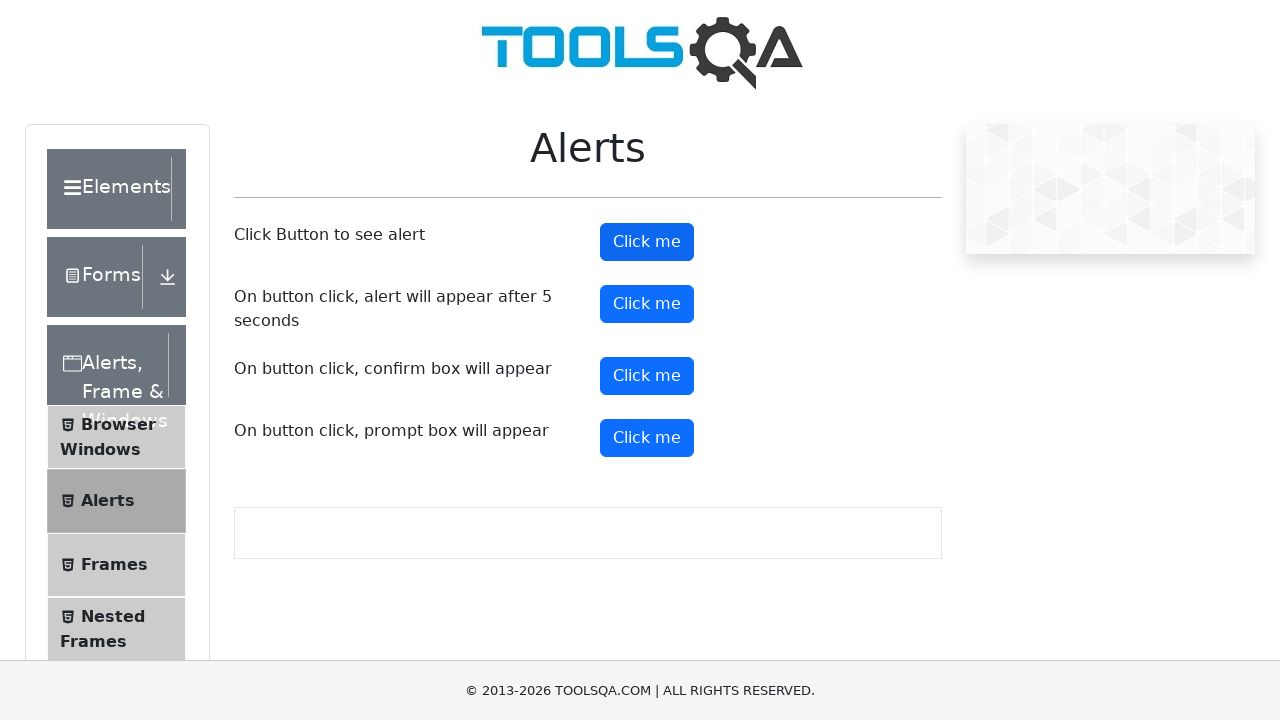

Set up dialog handler to accept alerts
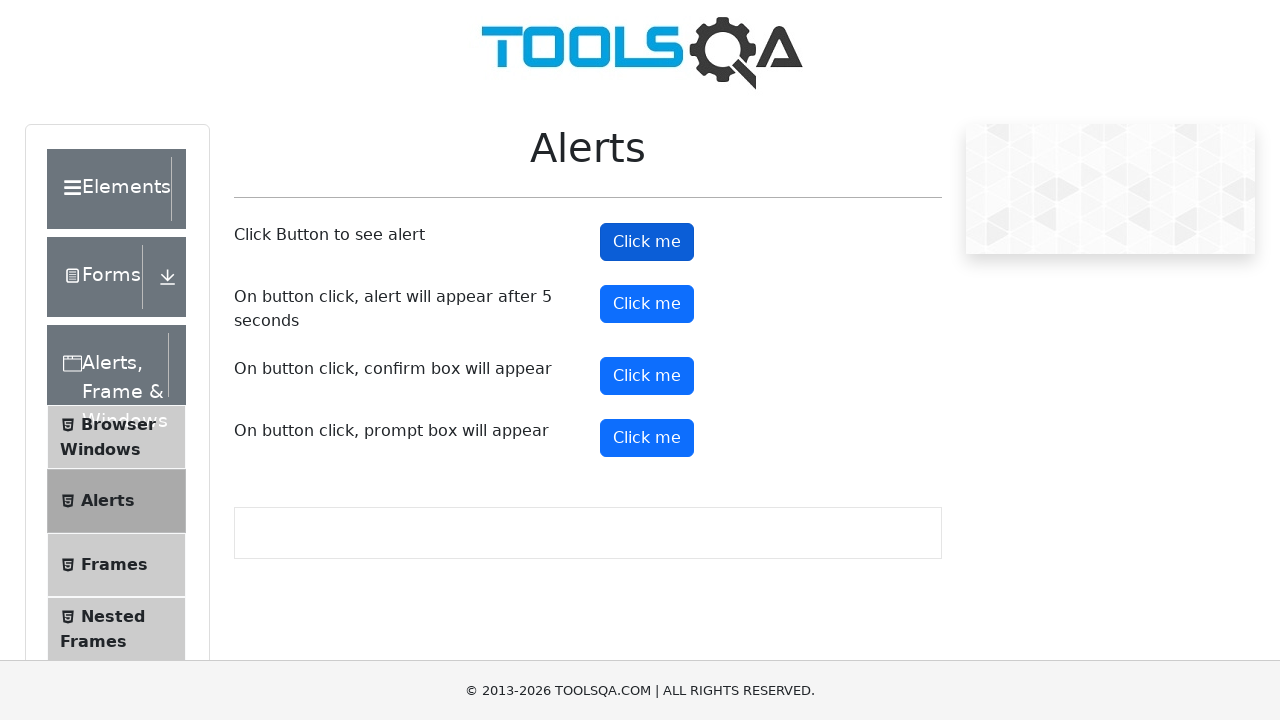

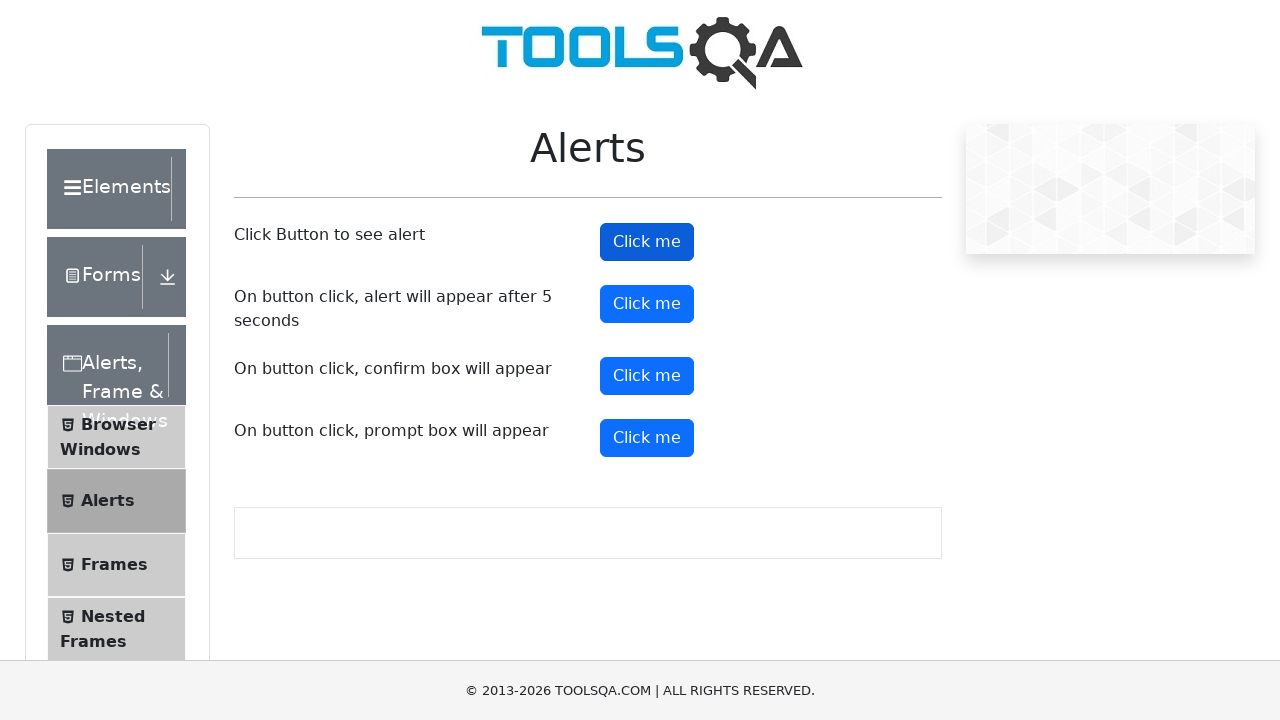